Tests keyboard key presses by sending SPACE and LEFT arrow keys to an element and verifying the displayed result text confirms the correct key was pressed.

Starting URL: http://the-internet.herokuapp.com/key_presses

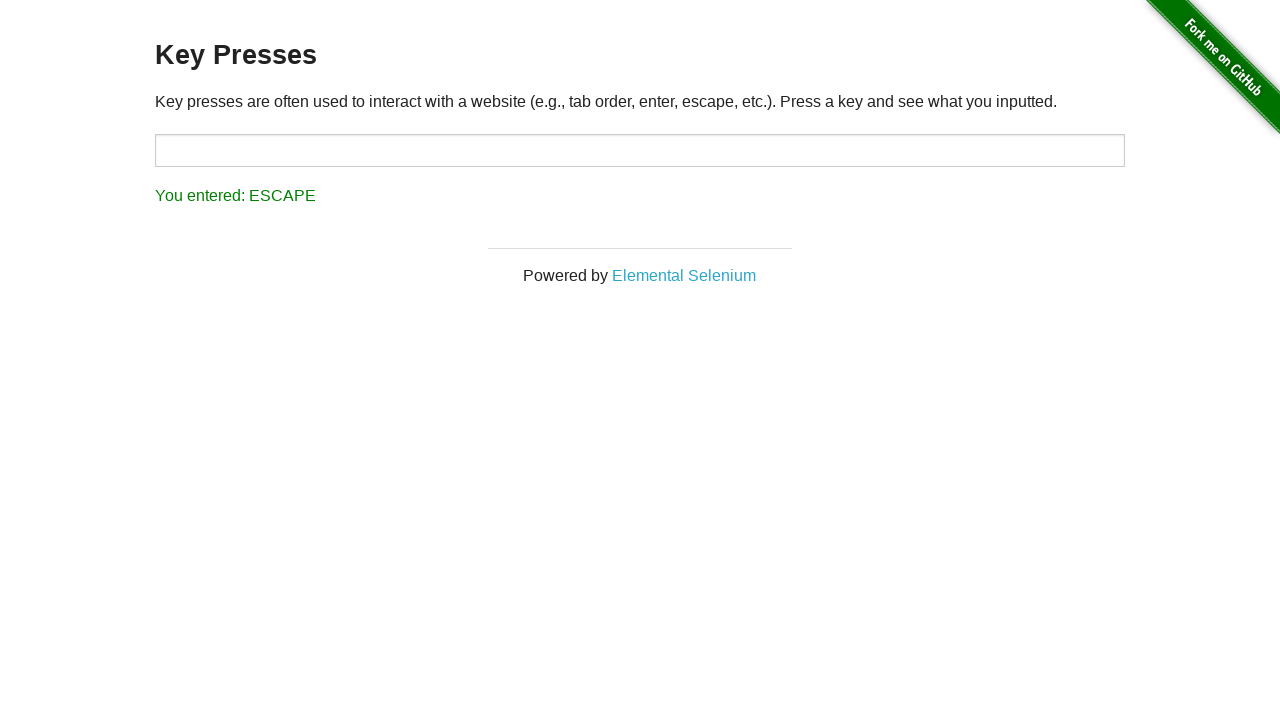

Pressed SPACE key on target input element on #target
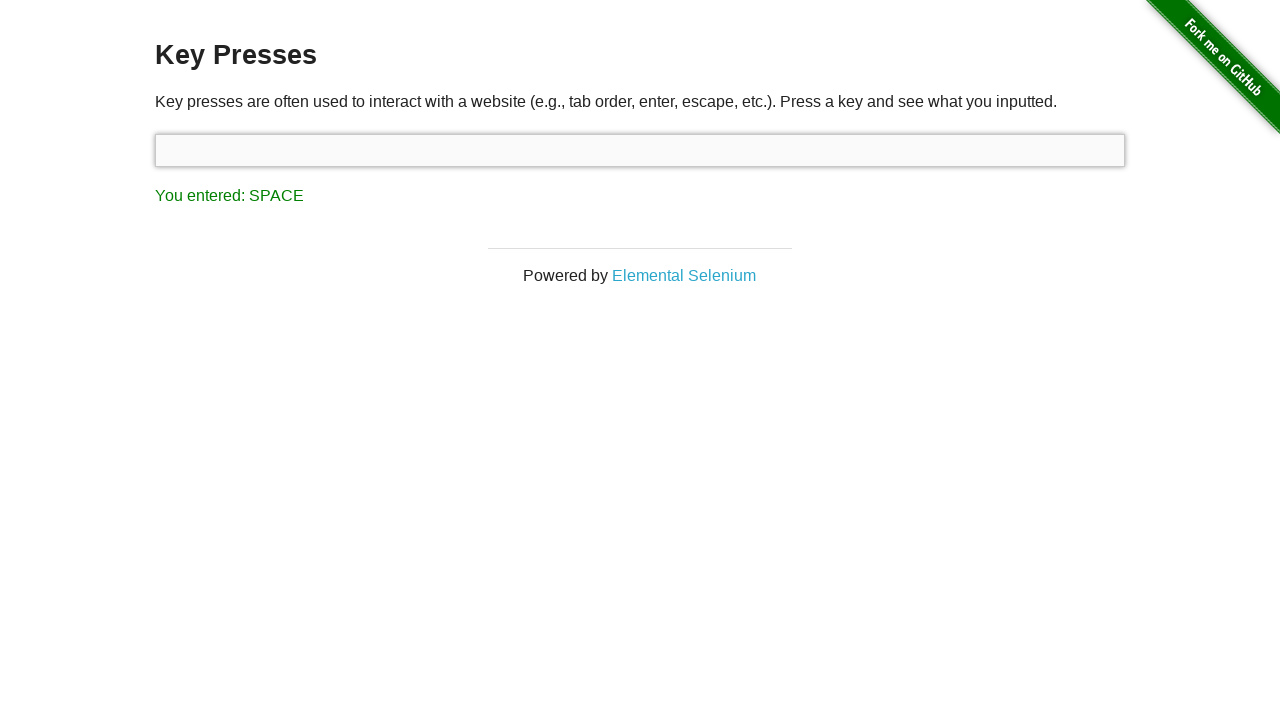

Result element loaded after SPACE key press
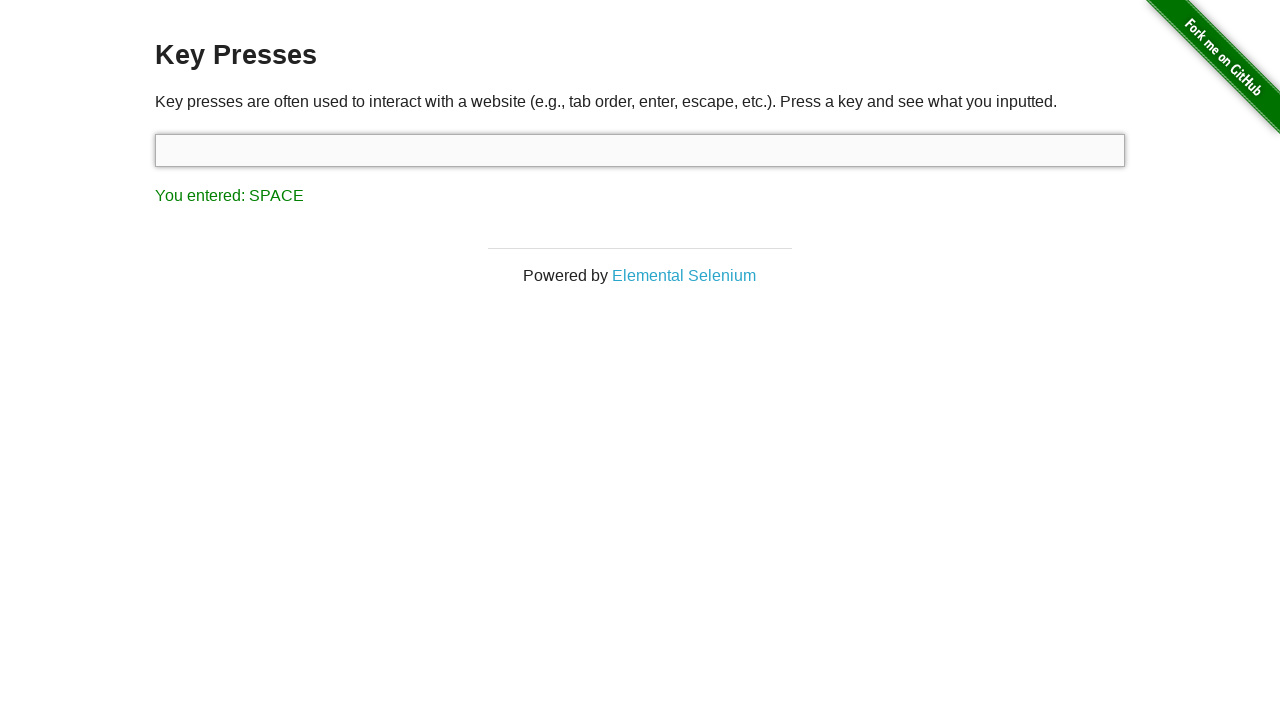

Retrieved result text: 'You entered: SPACE'
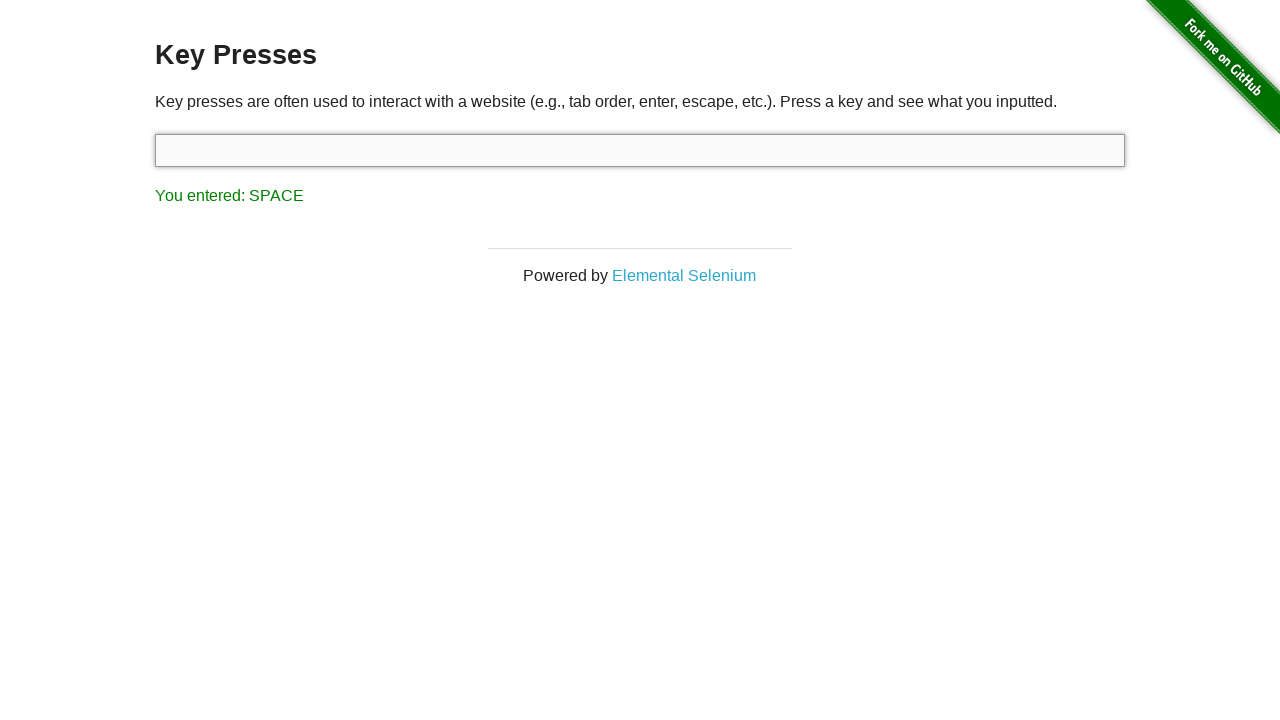

Verified SPACE key was correctly registered
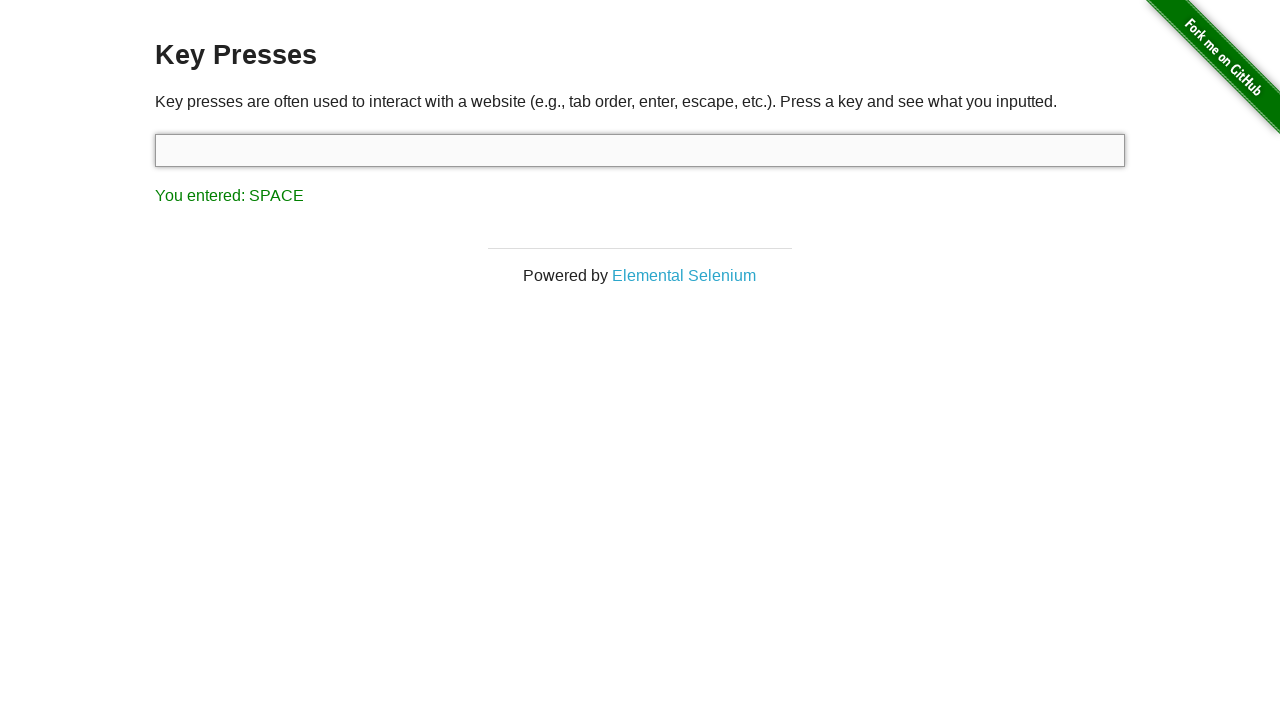

Pressed LEFT arrow key
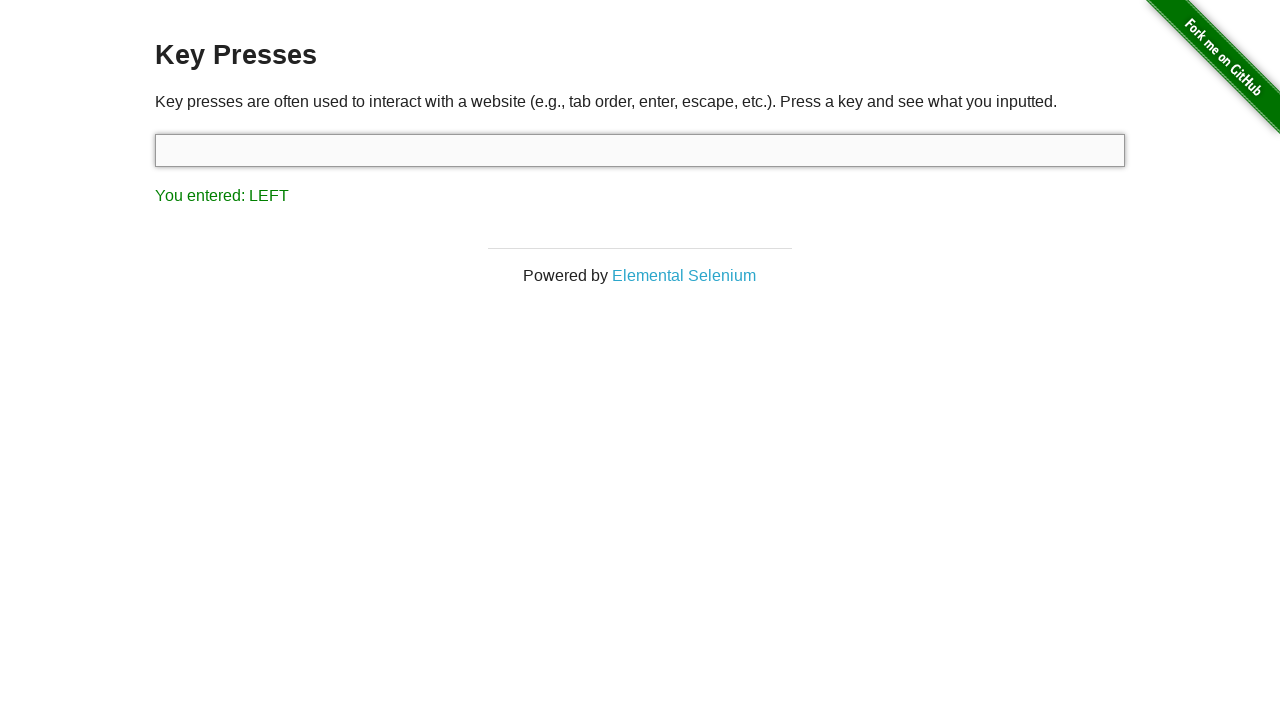

Retrieved result text: 'You entered: LEFT'
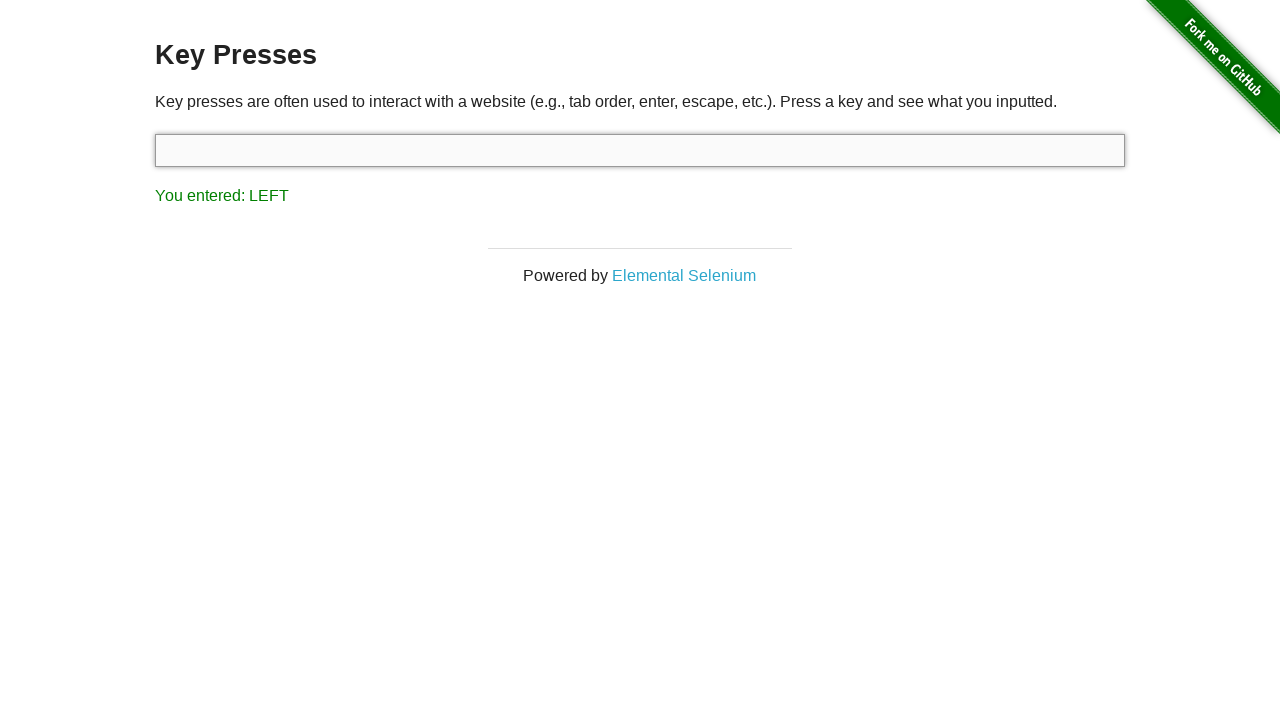

Verified LEFT arrow key was correctly registered
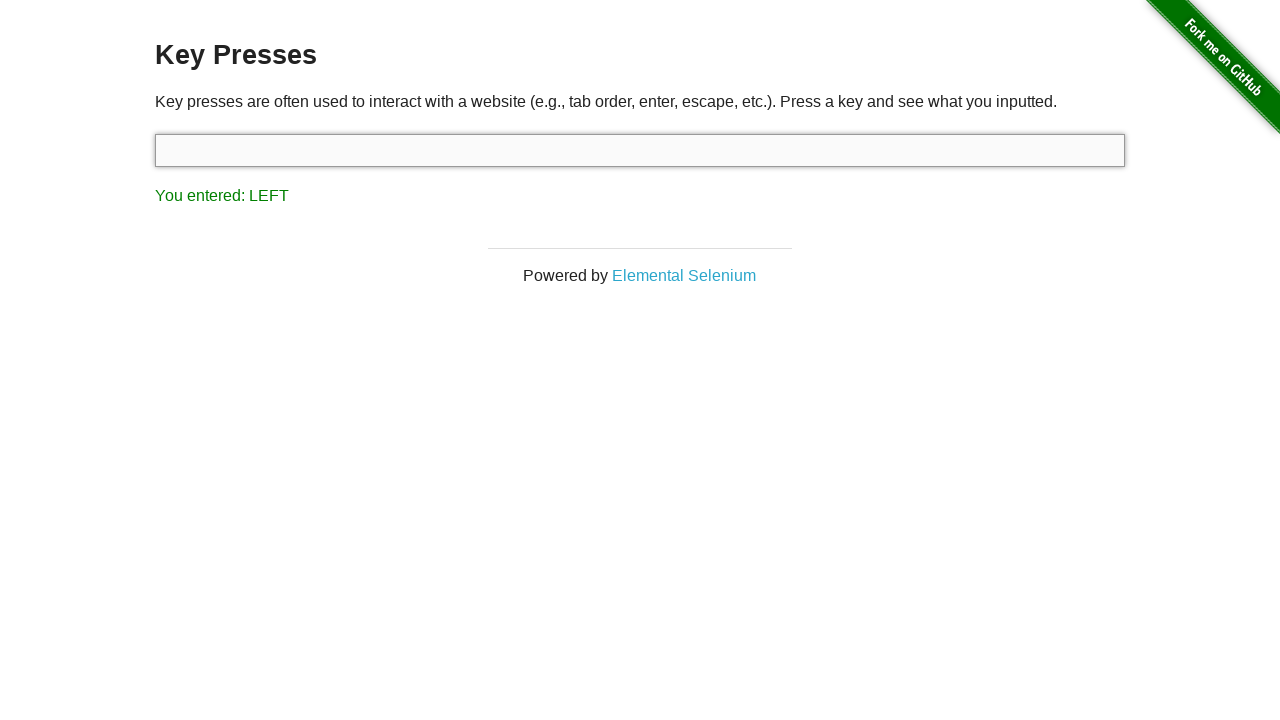

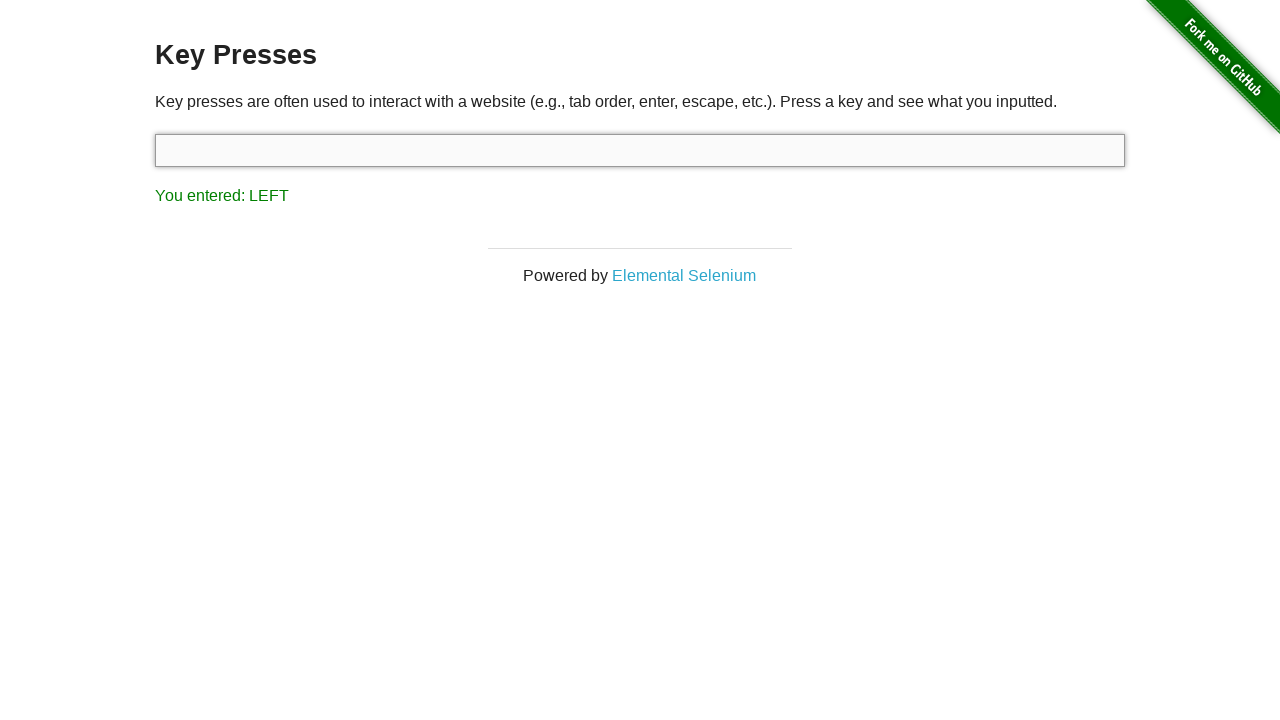